Navigates to YouTube homepage and clicks on the search input field

Starting URL: https://www.youtube.com/

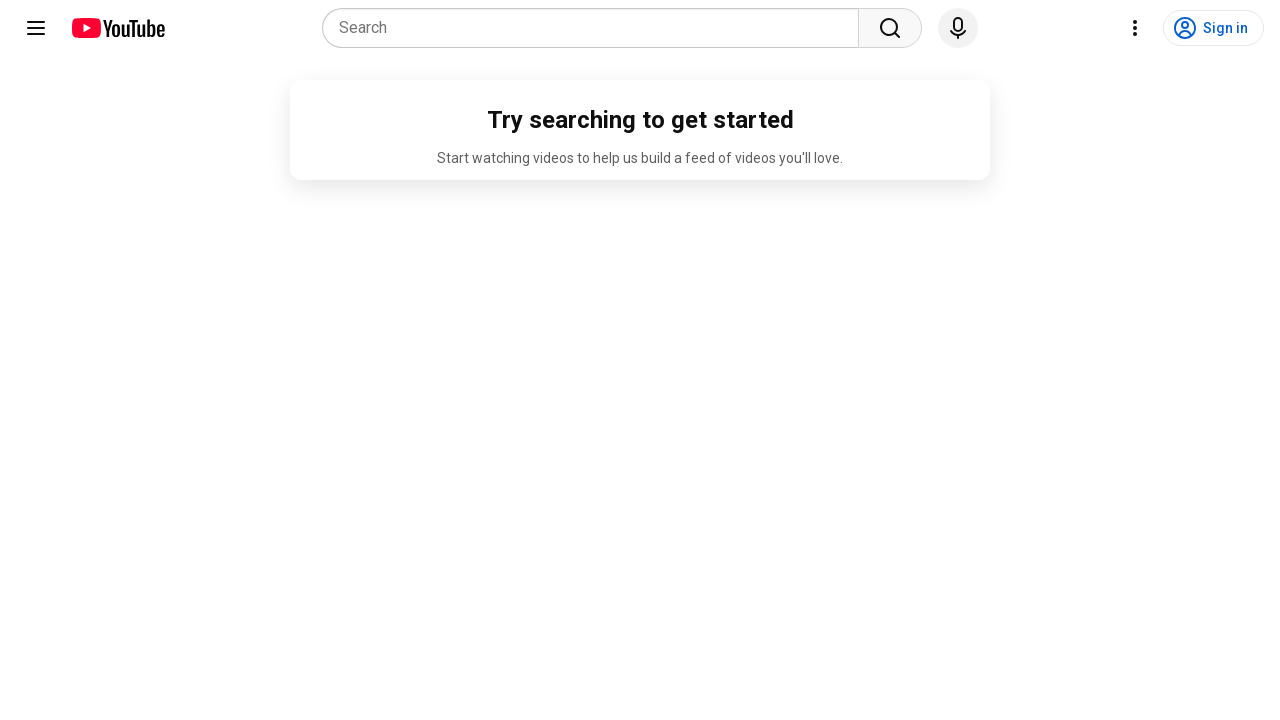

Navigated to YouTube homepage
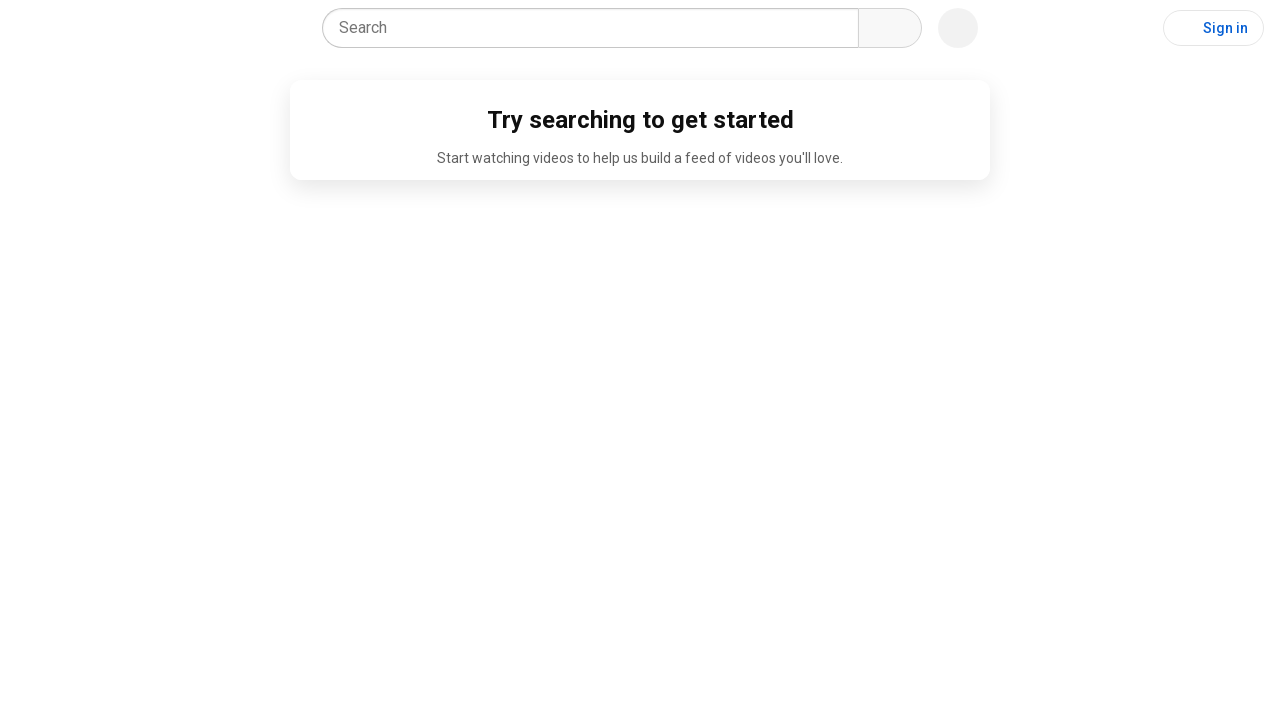

Clicked on the search input field at (596, 28) on input[name='search_query']
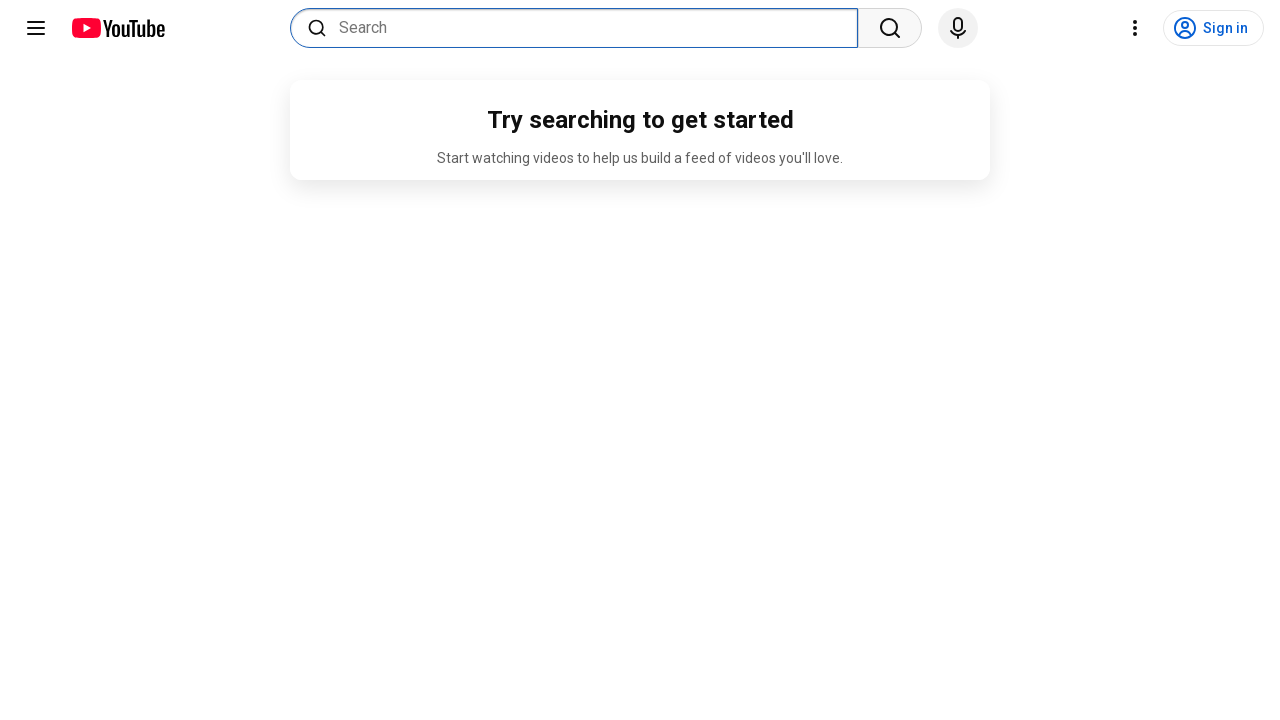

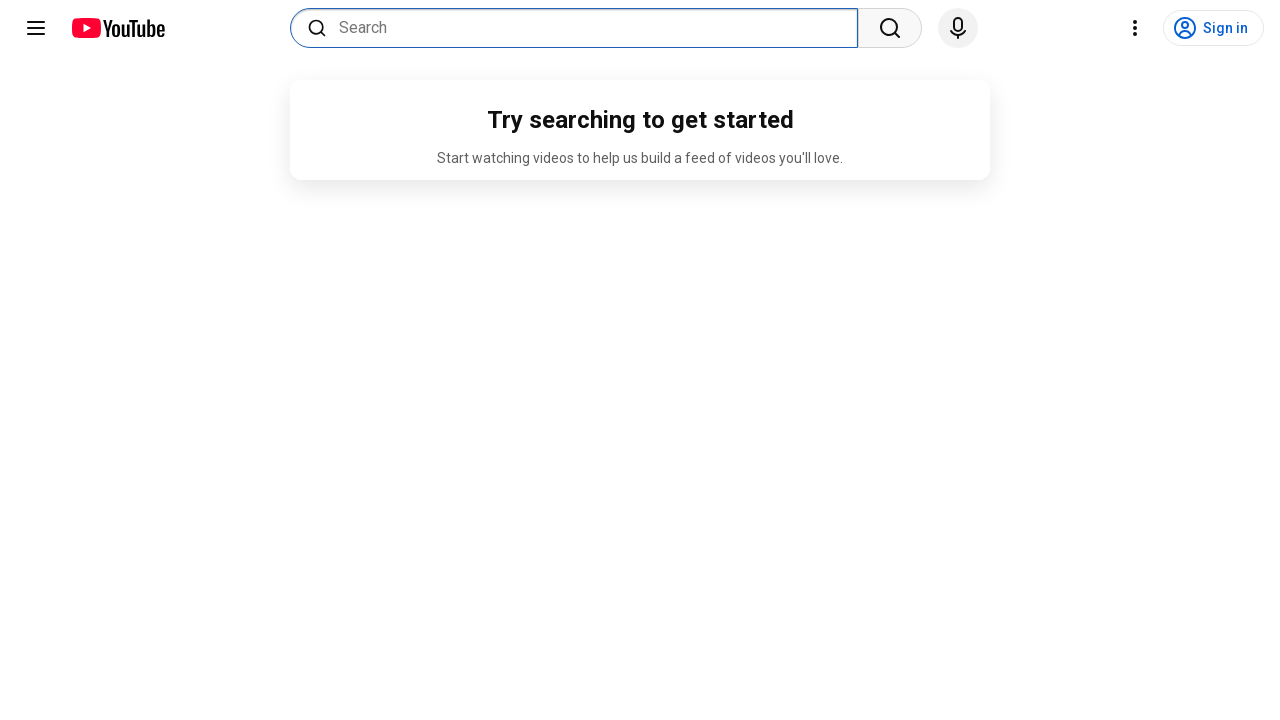